Tests hover functionality on the Meesho website by moving the mouse to the "Men" navigation menu element

Starting URL: https://www.meesho.com/

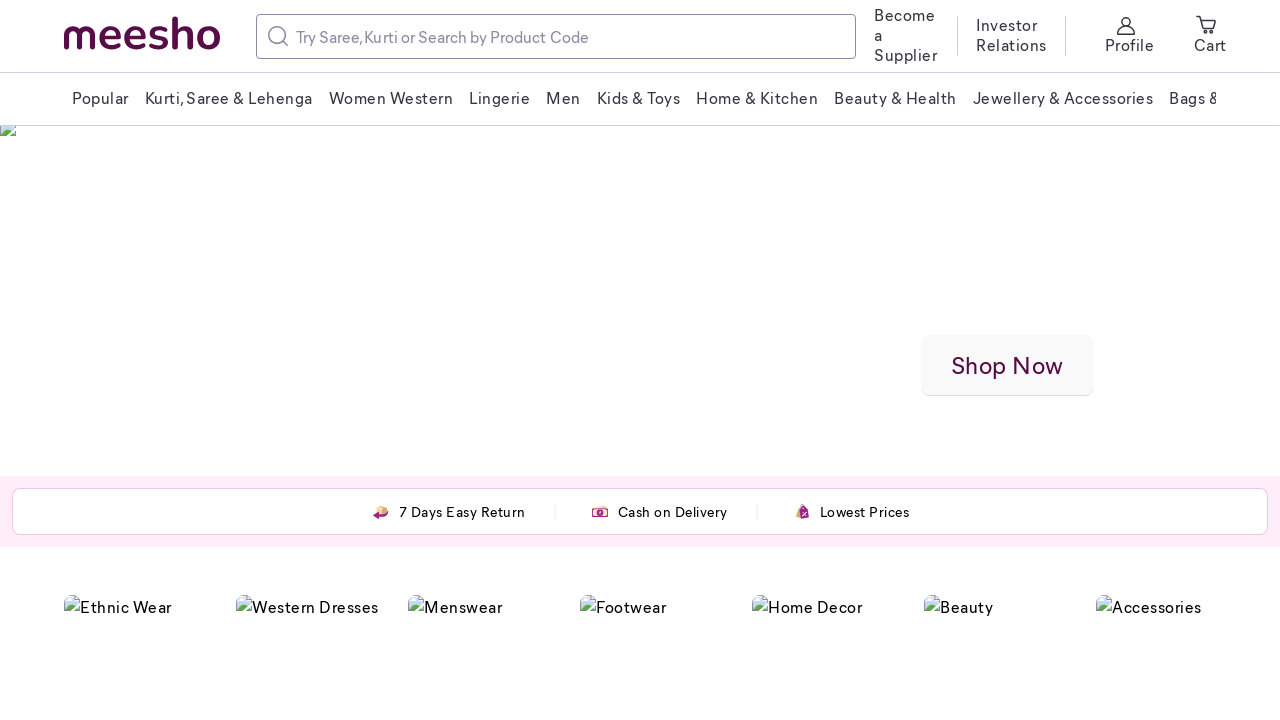

Navigated to Meesho website
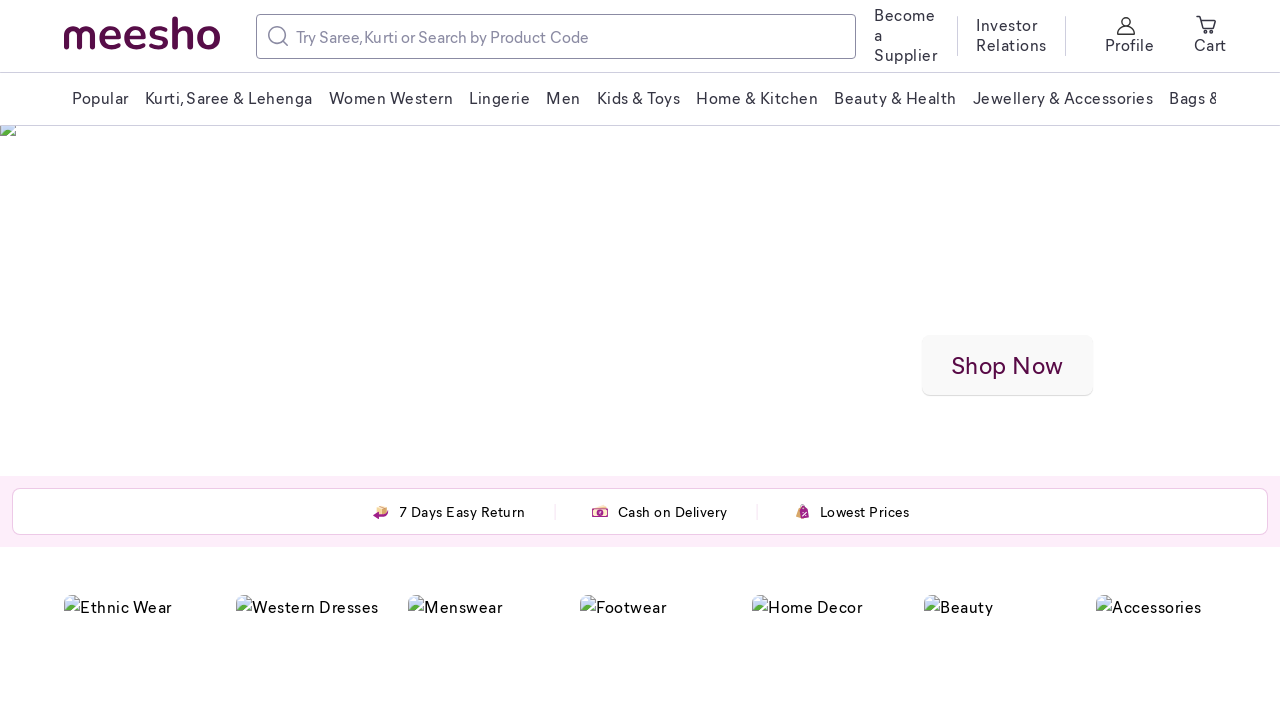

Hovered over Men navigation menu element at (563, 98) on xpath=//span[text()='Men']
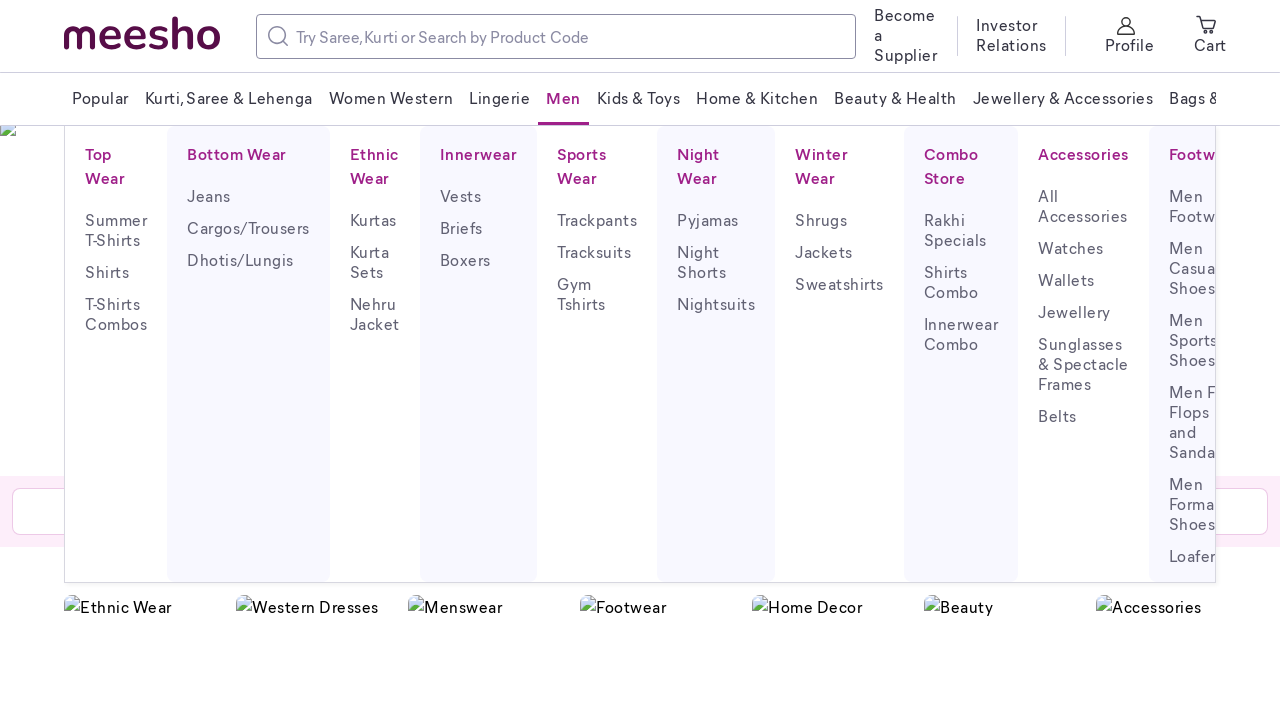

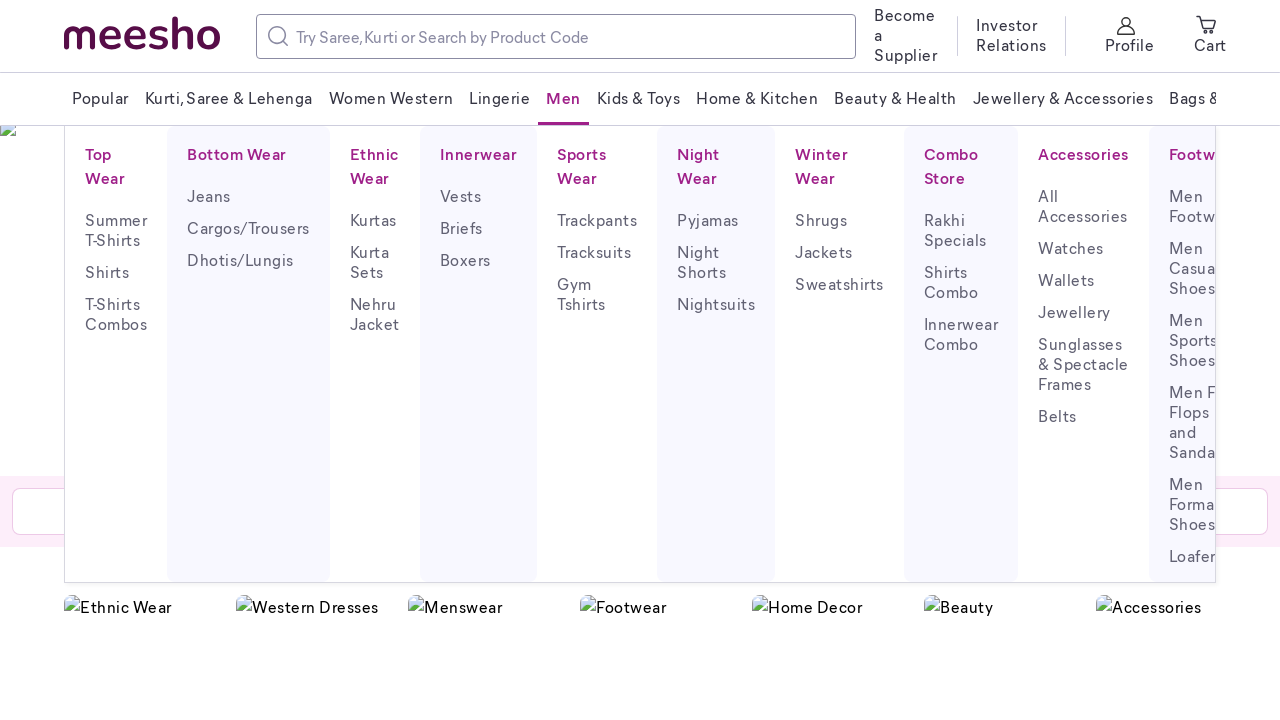